Tests hover functionality by hovering over an avatar image and verifying that additional user information (caption) becomes visible on hover.

Starting URL: http://the-internet.herokuapp.com/hovers

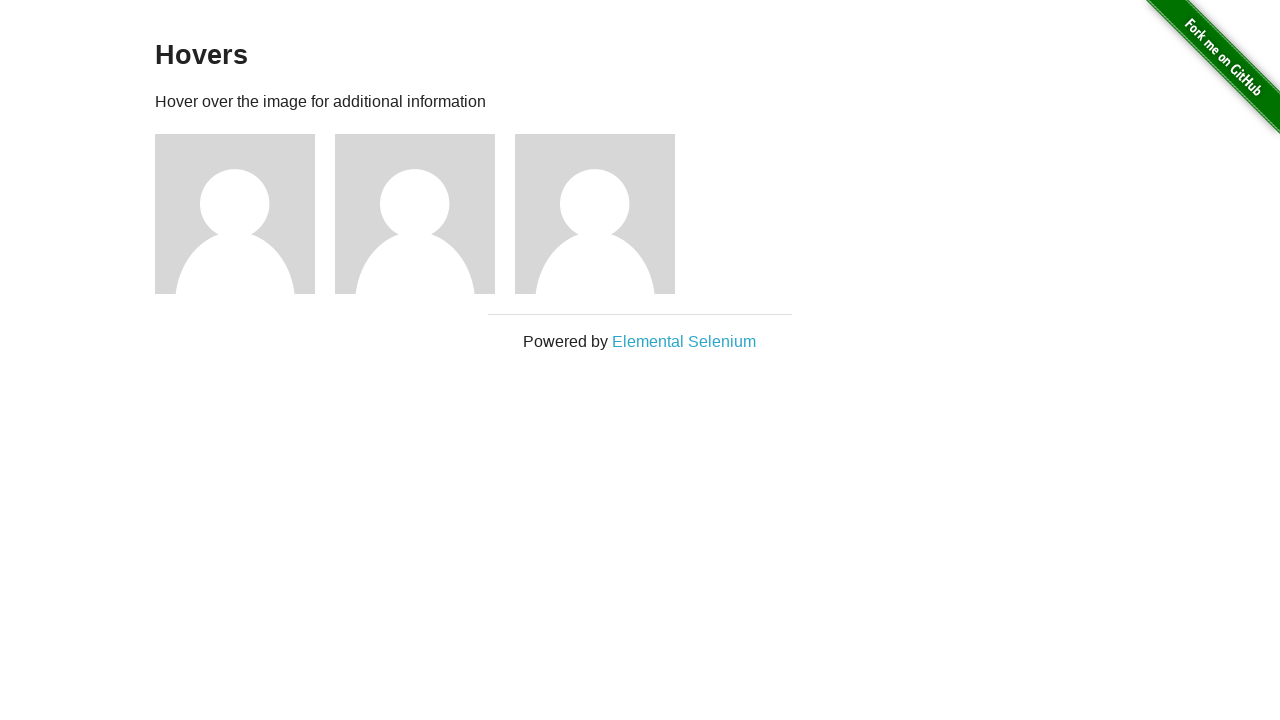

Navigated to hovers test page
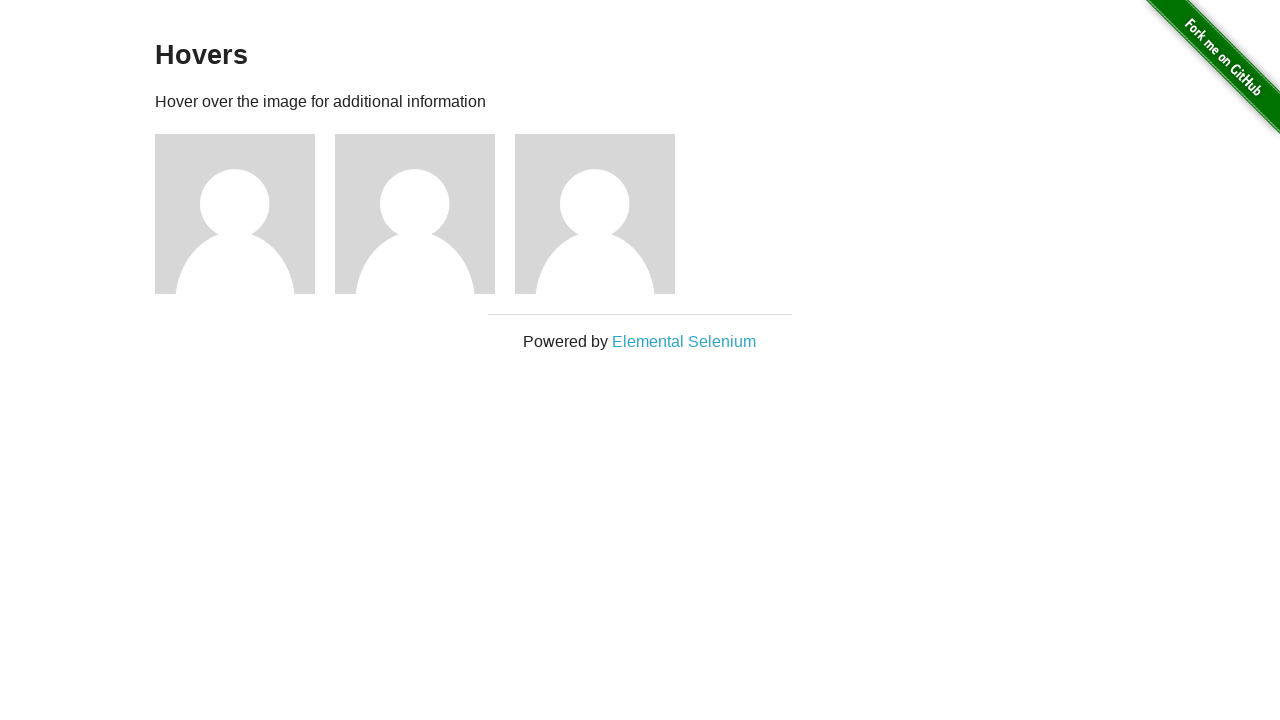

Located first avatar figure element
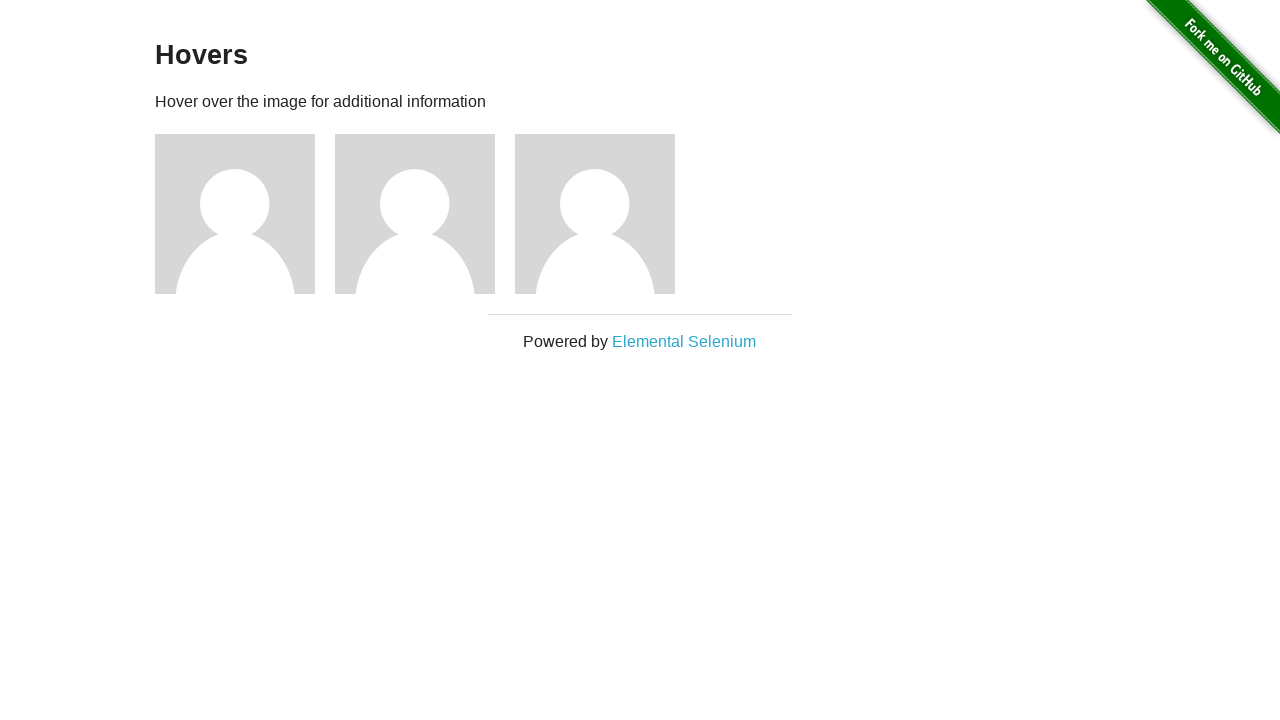

Hovered over avatar image at (245, 214) on .figure >> nth=0
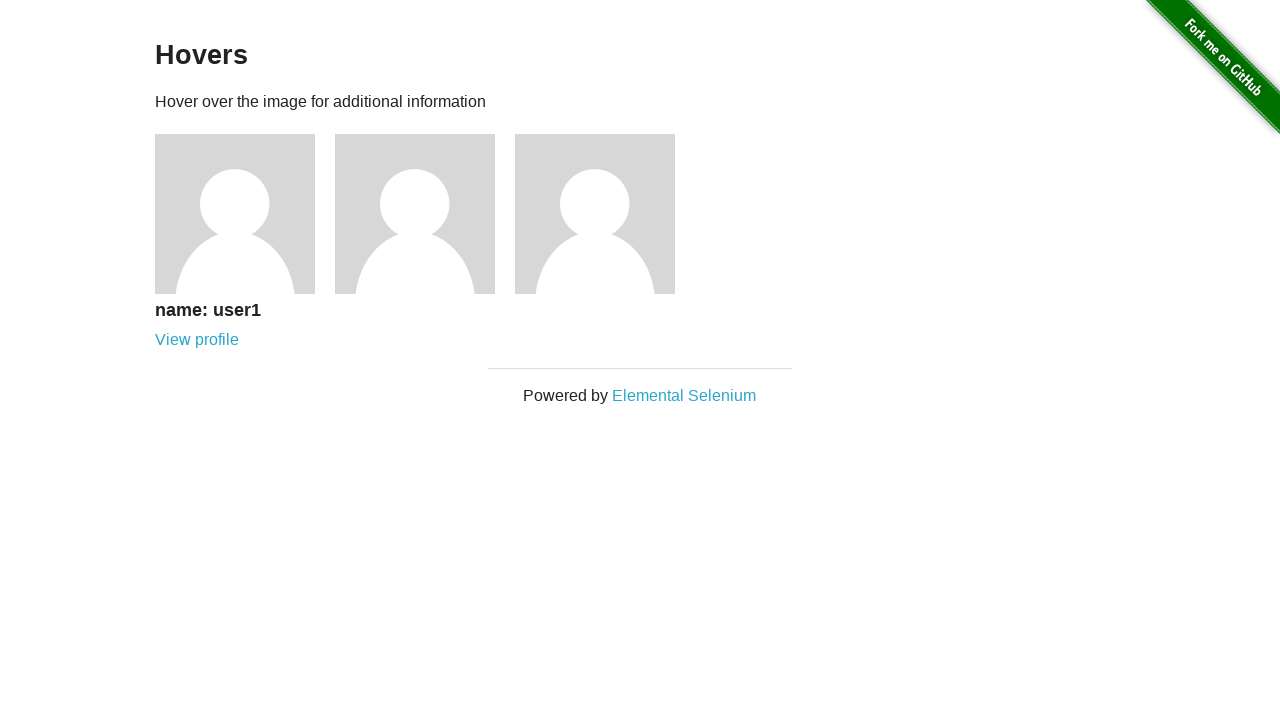

Waited for figcaption user information to appear
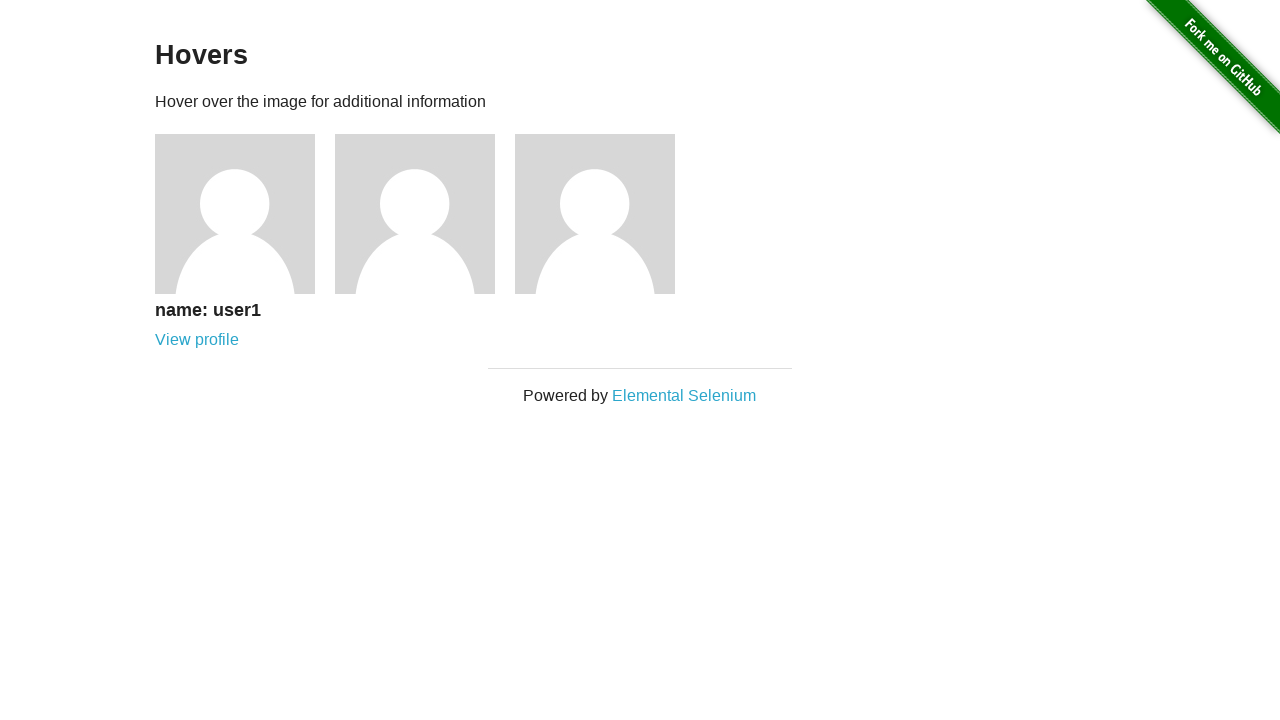

Verified that figcaption is visible on hover
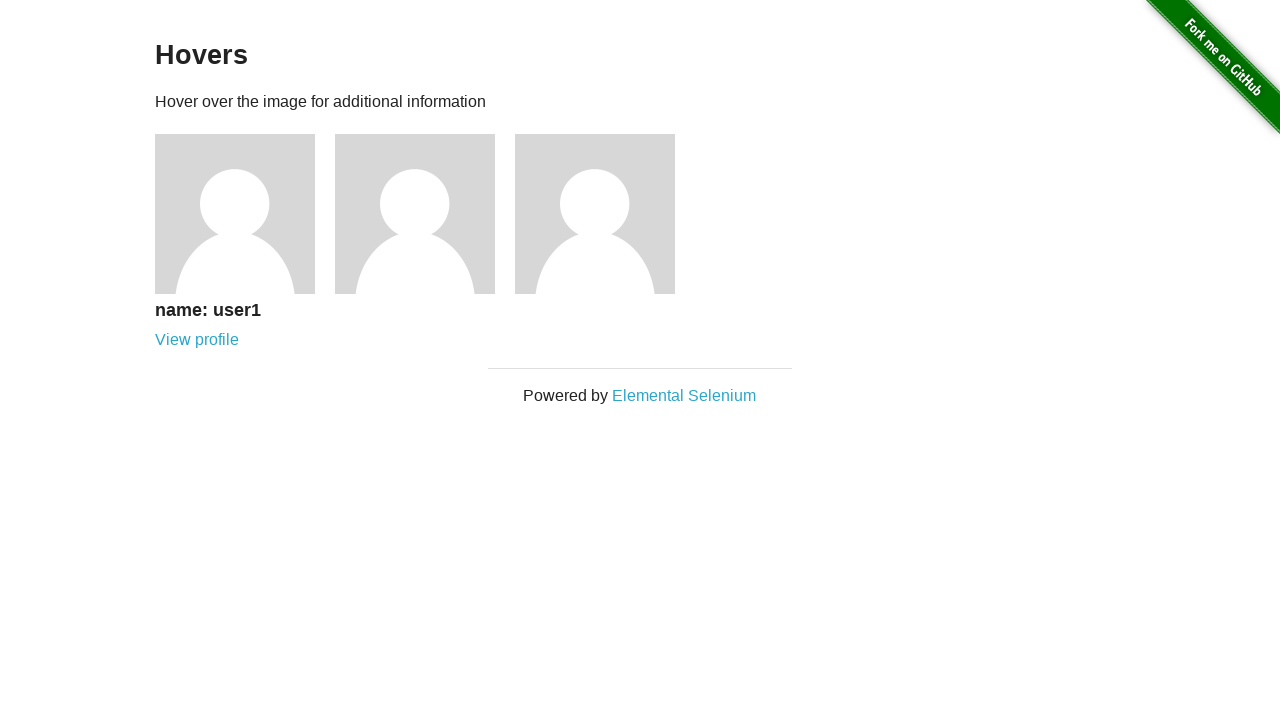

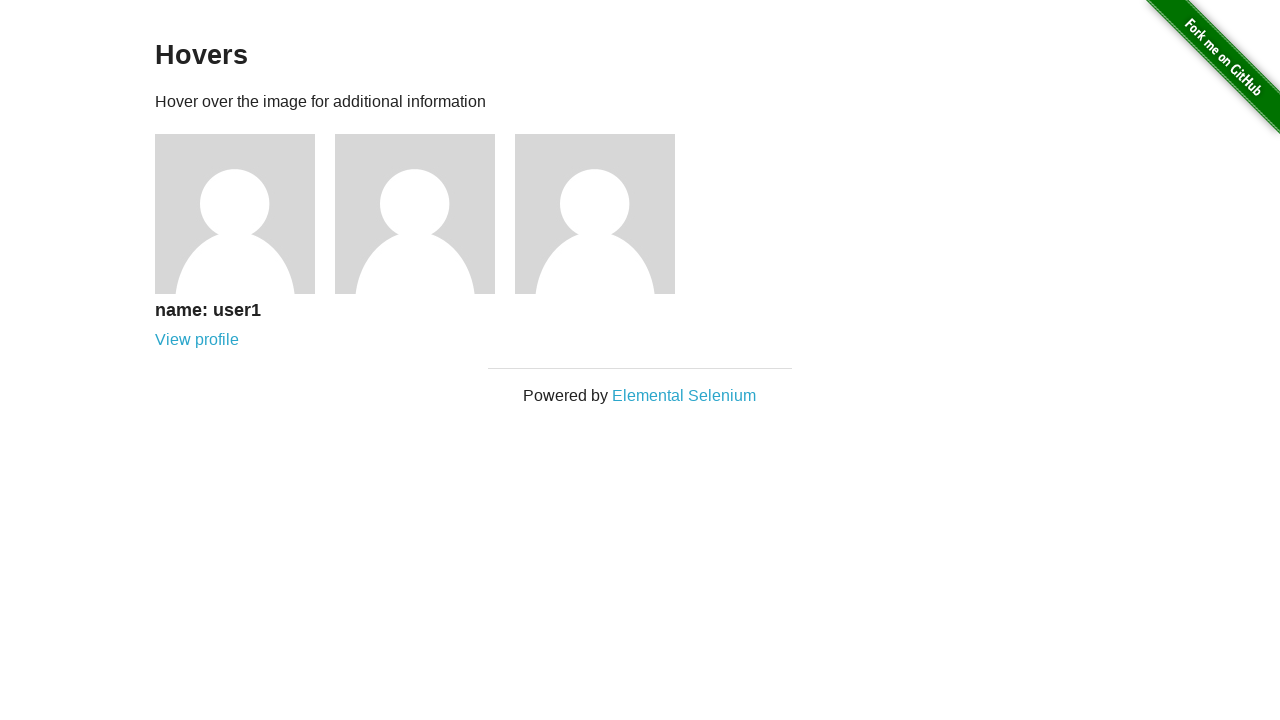